Tests form interaction using keyboard shortcuts to copy and paste text between form fields

Starting URL: https://demoqa.com/automation-practice-form

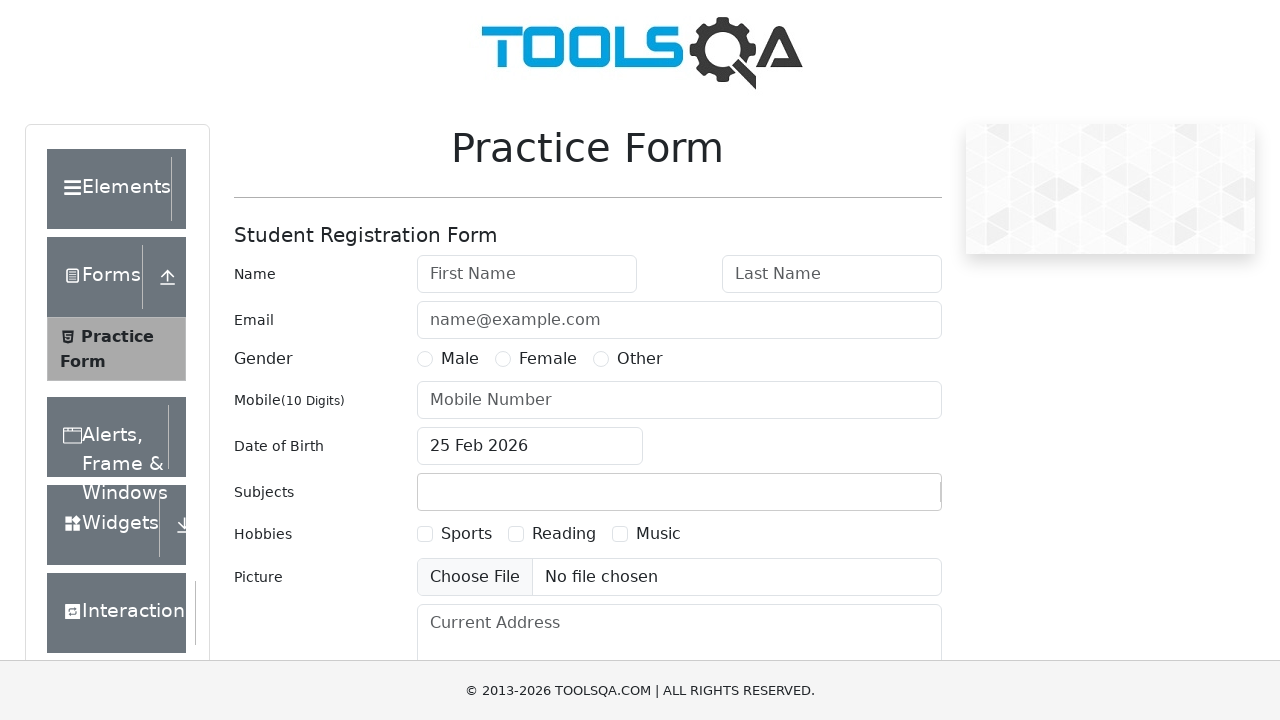

Filled first name field with 'John Doe' on #firstName
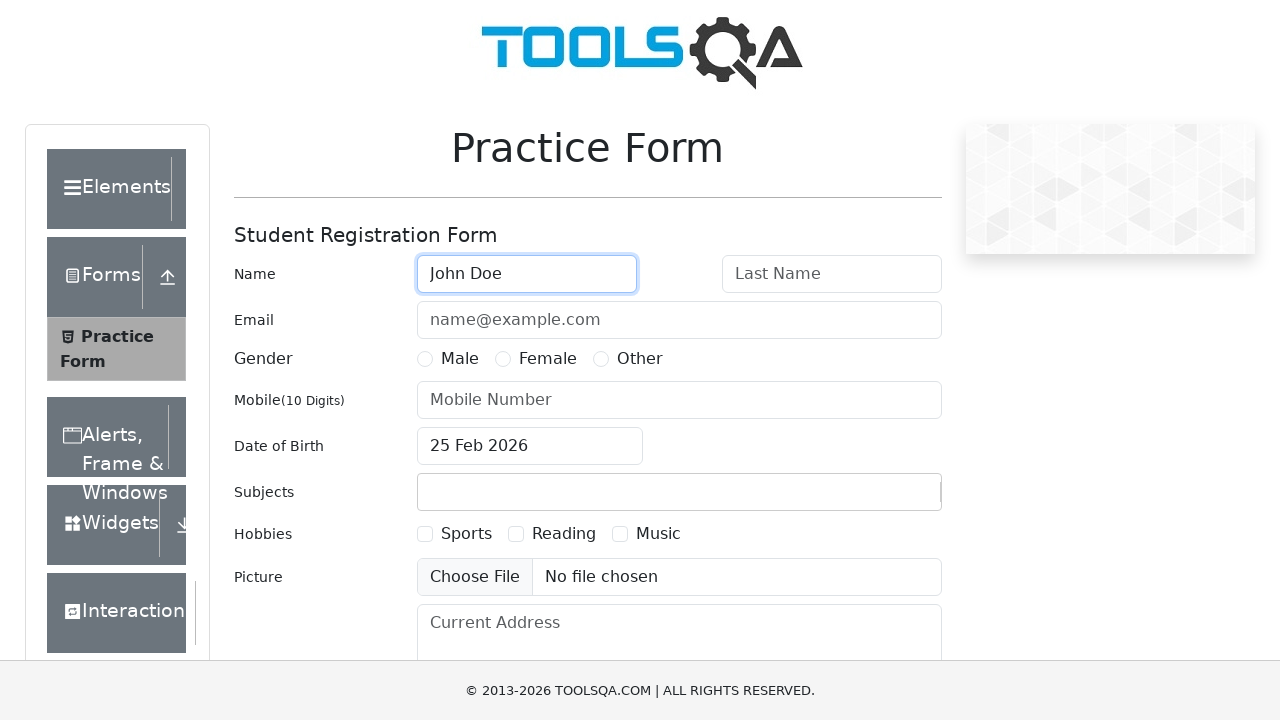

Selected all text in first name field using Ctrl+A
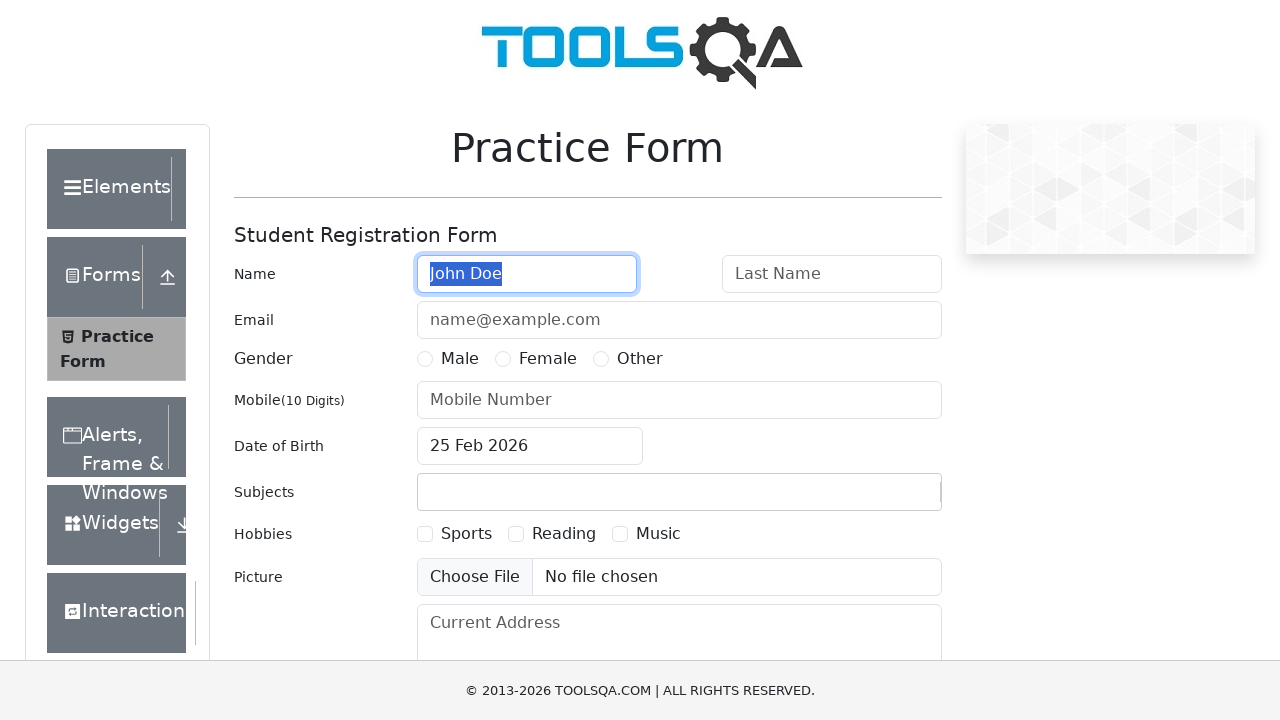

Copied selected text using Ctrl+C
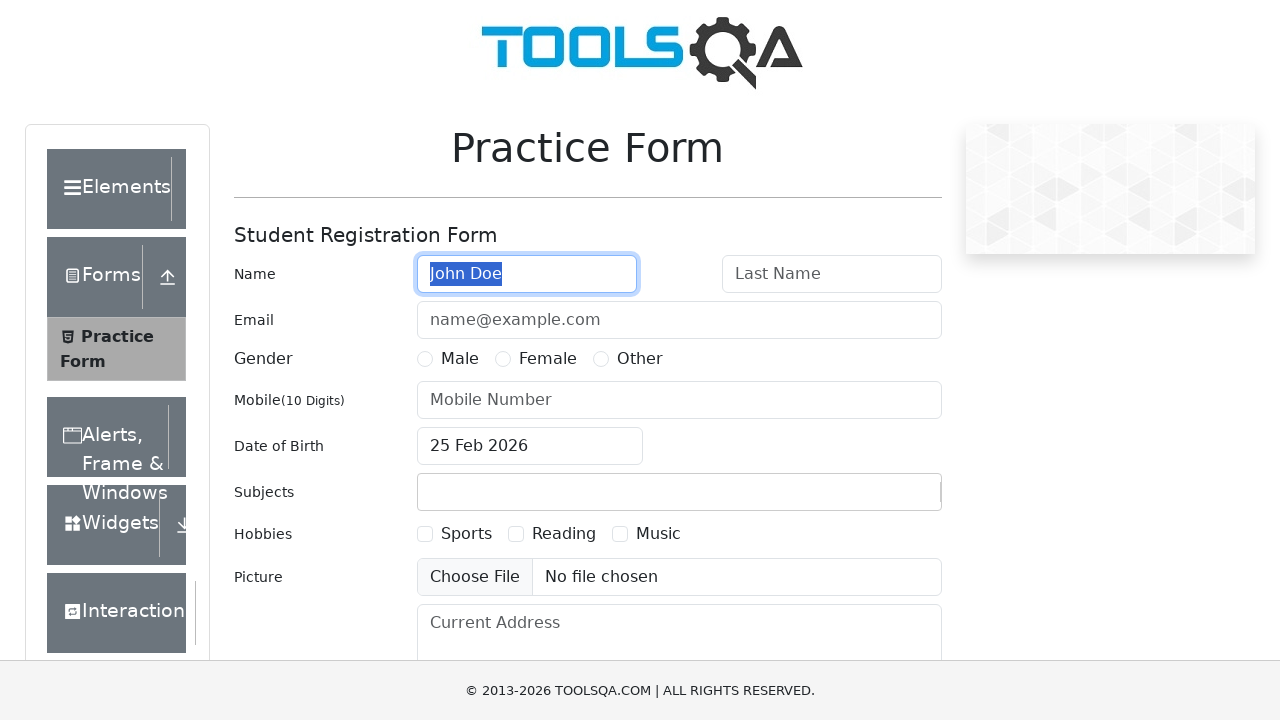

Moved to next form field using Tab key
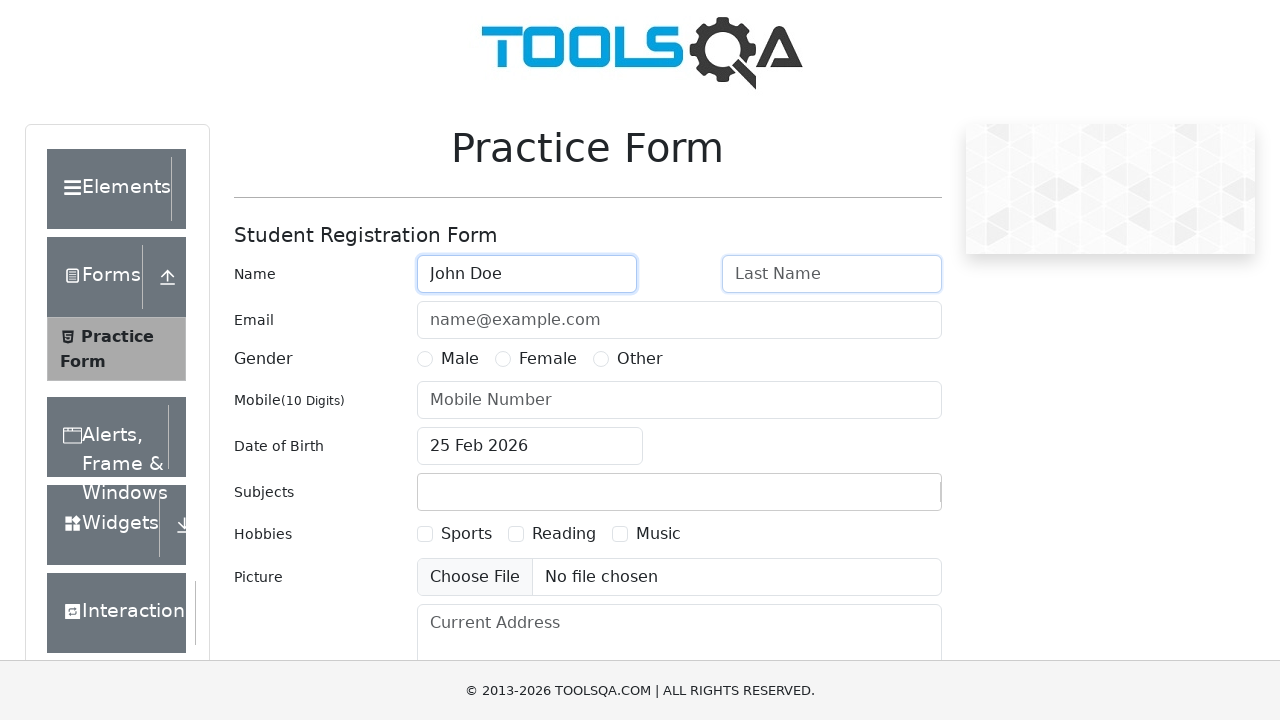

Pasted text into current field using Ctrl+V
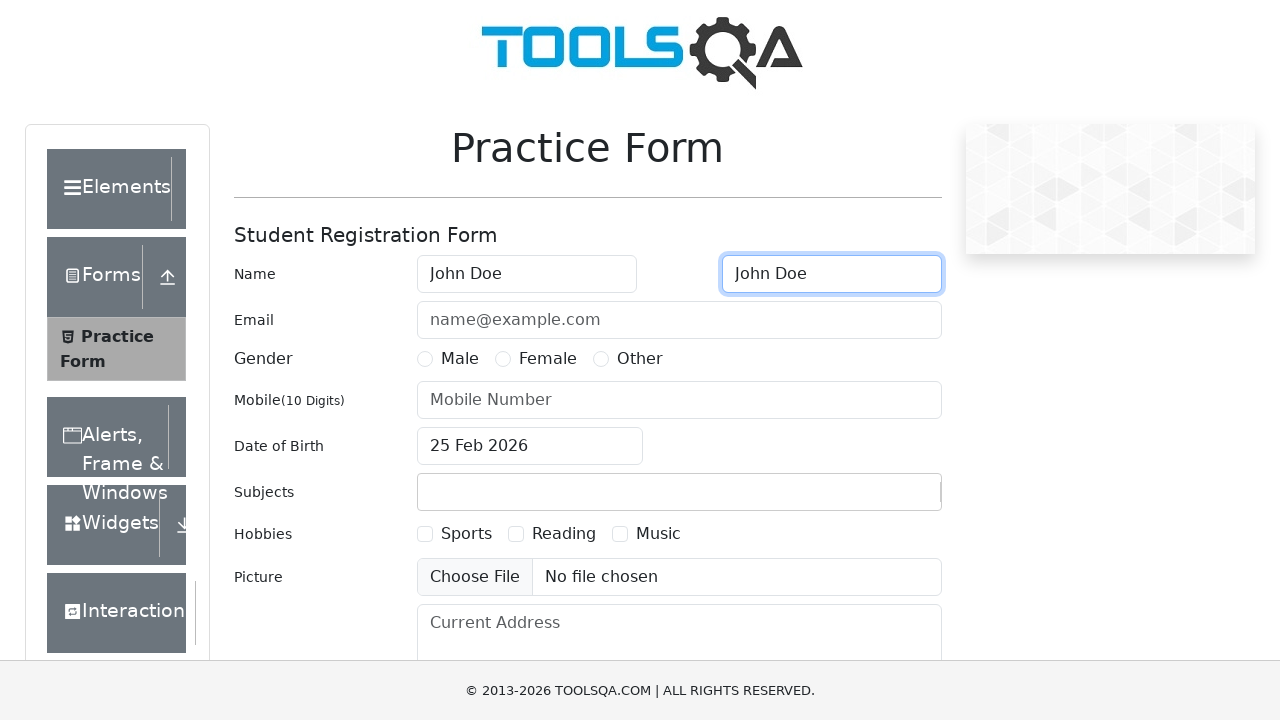

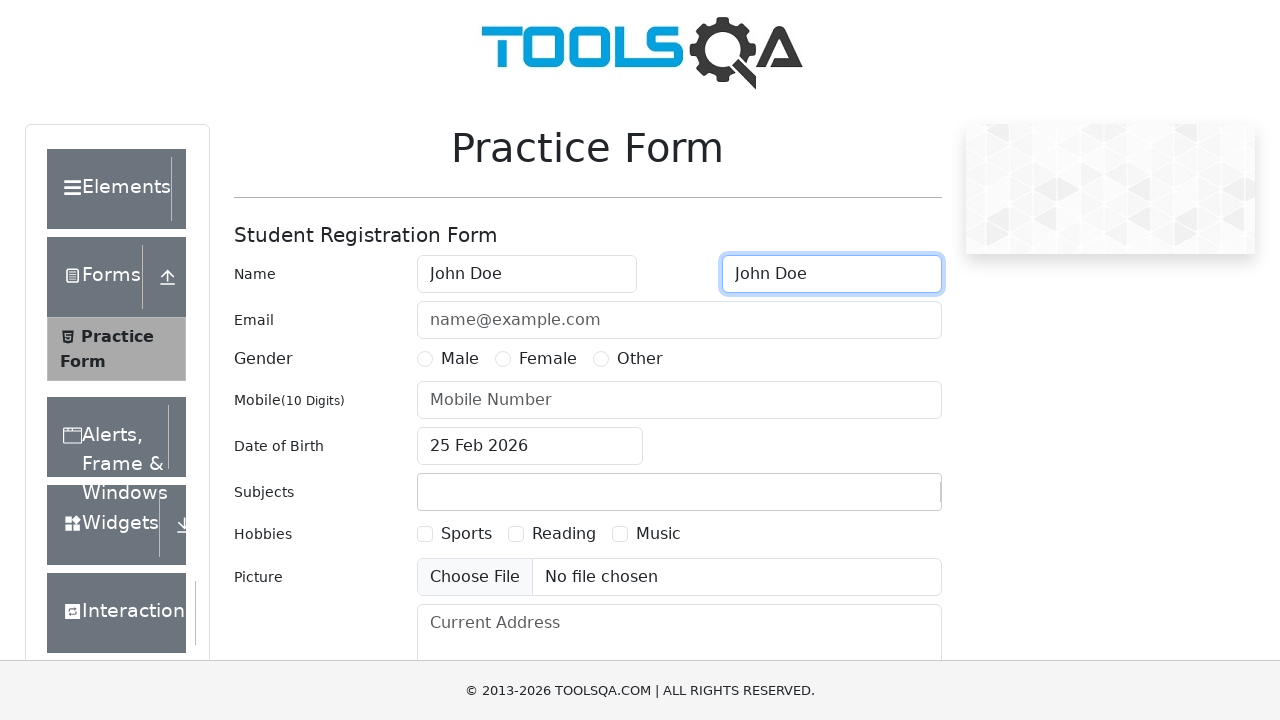